Tests keyboard actions on the Saucedemo website by typing text with shift key modifier and performing a double click

Starting URL: https://www.saucedemo.com/

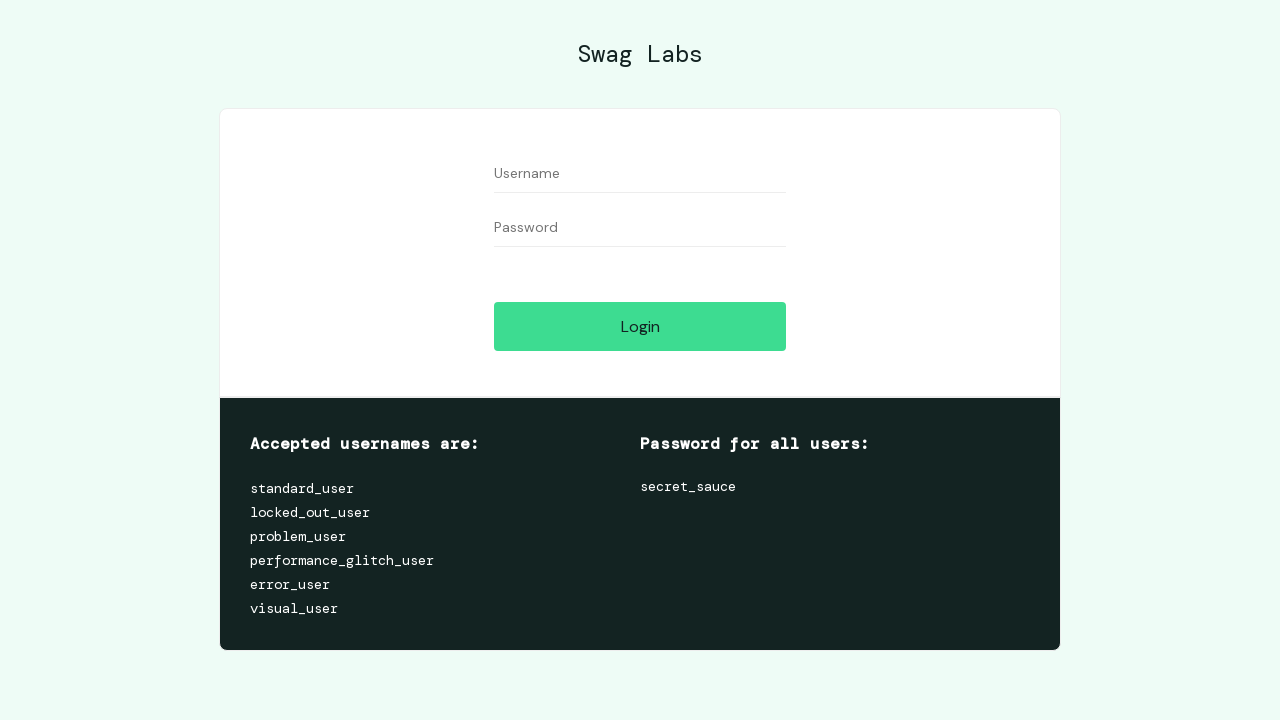

Located username field element
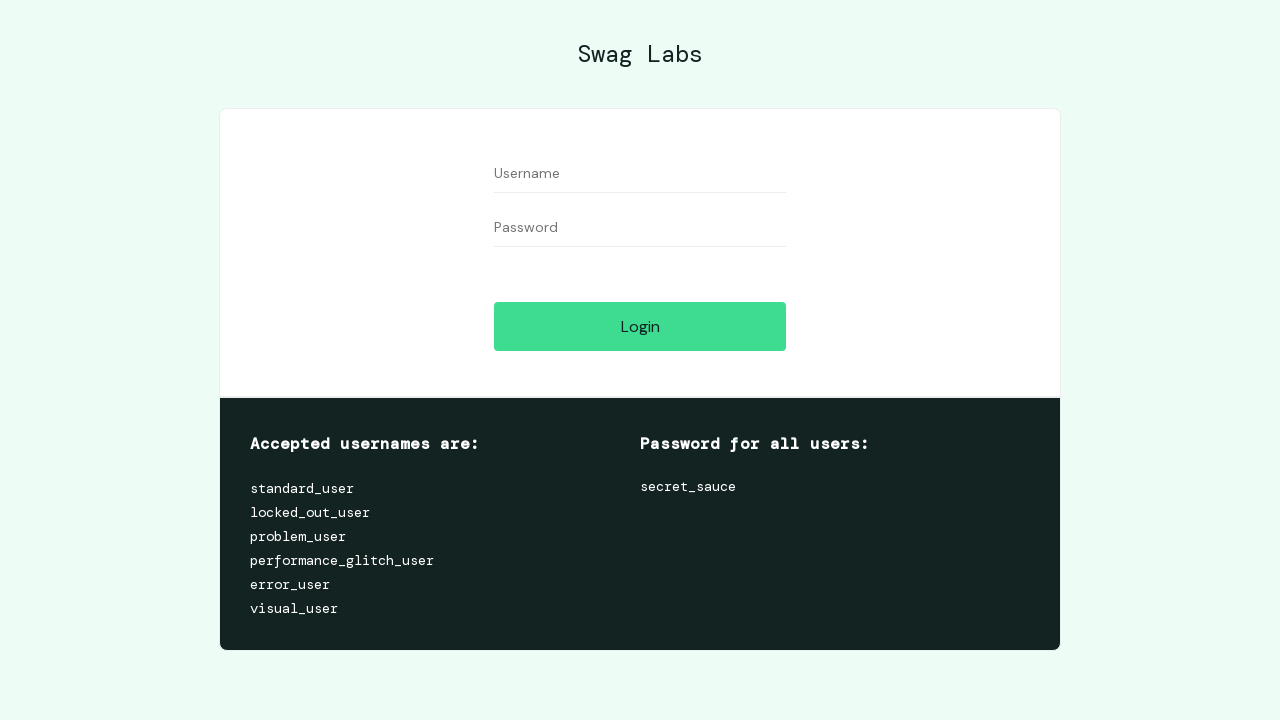

Clicked on username field at (640, 174) on #user-name
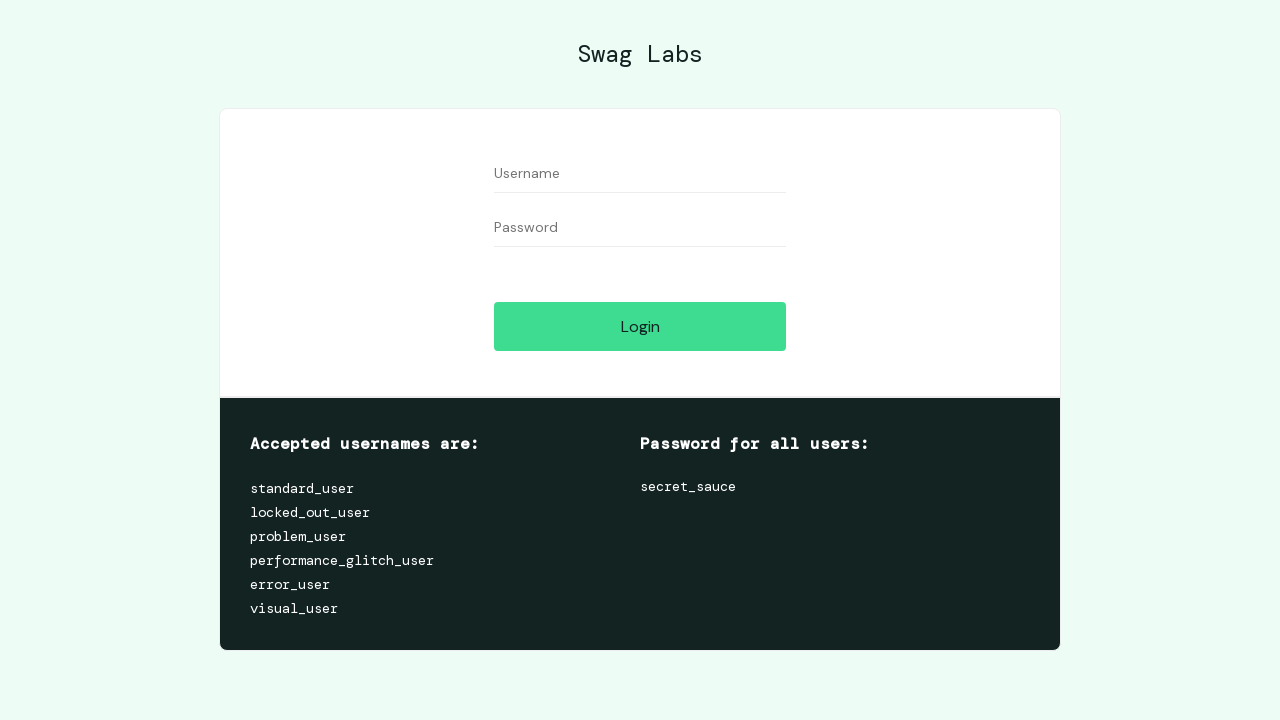

Pressed Shift key down to enable uppercase input
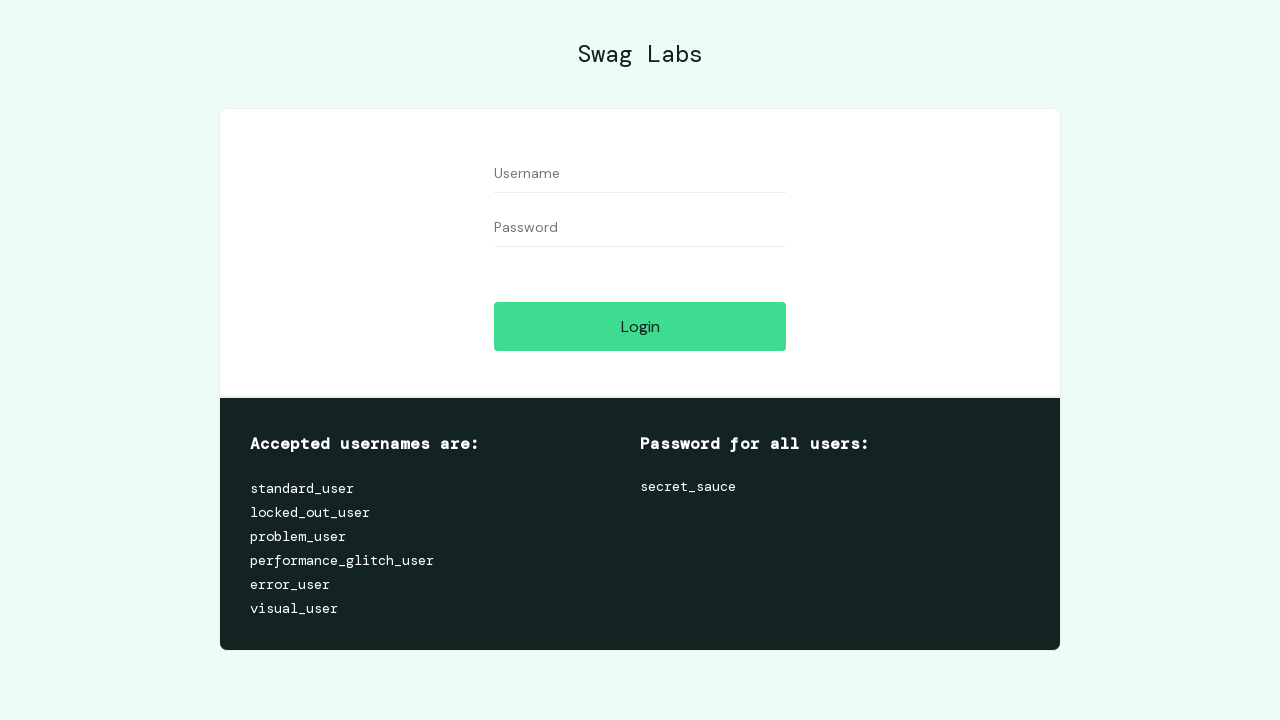

Typed 'shikha' with Shift key modifier, resulting in 'SHIKHA'
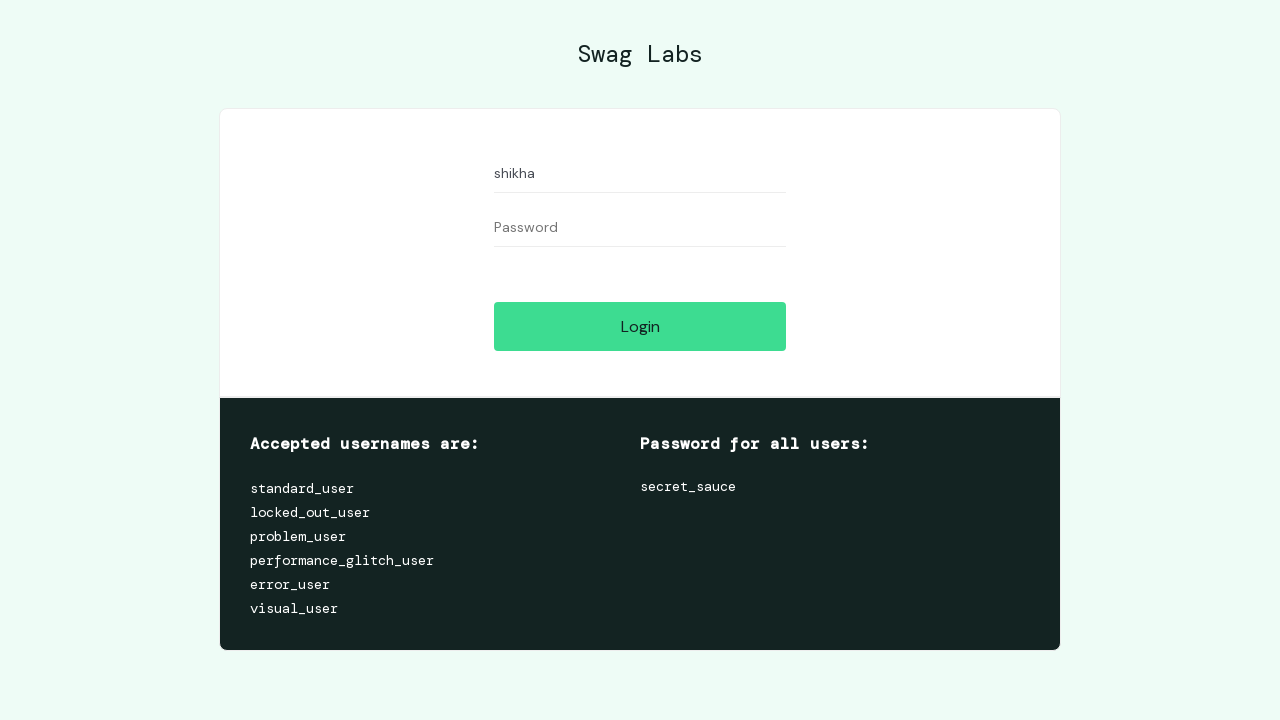

Released Shift key
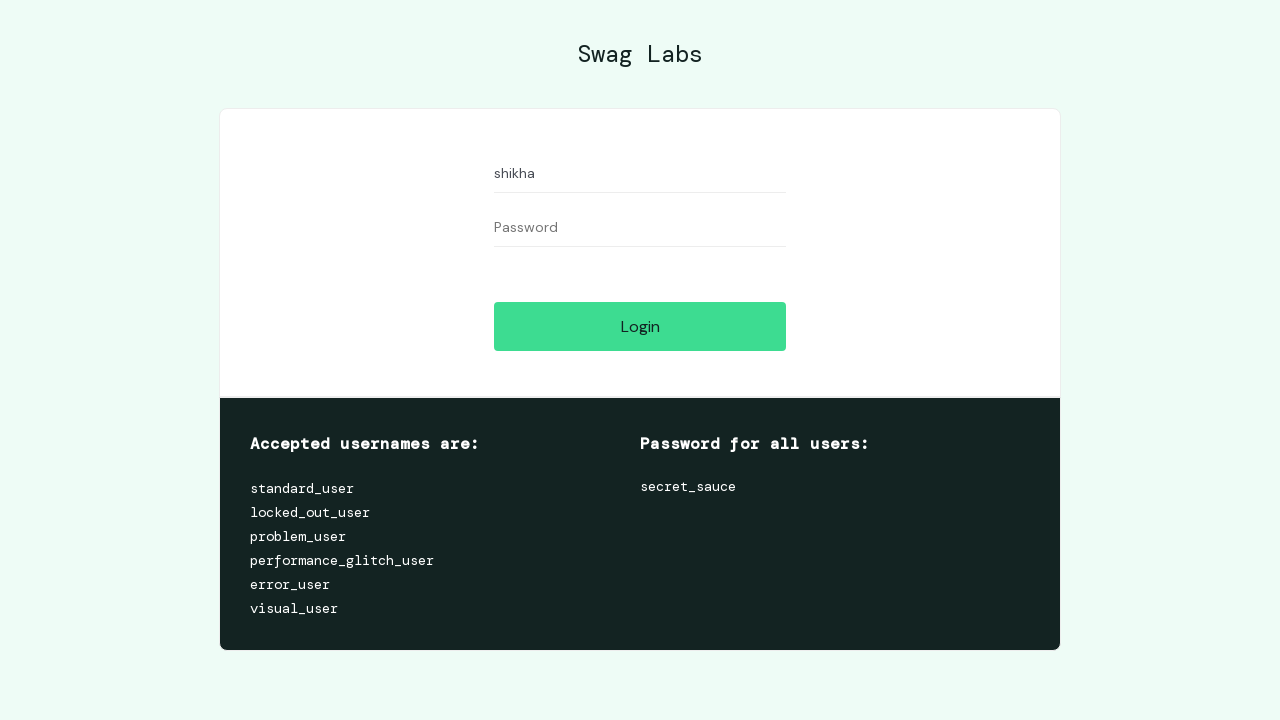

Double-clicked username field to select the text at (640, 174) on #user-name
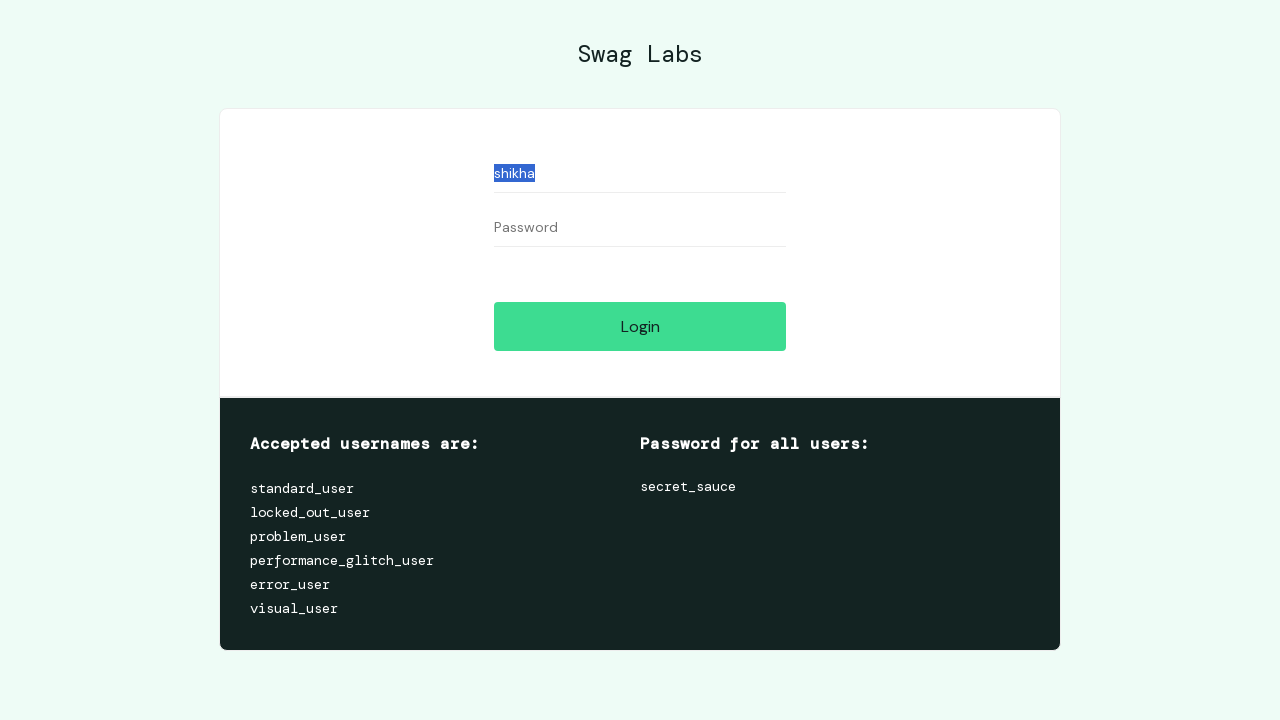

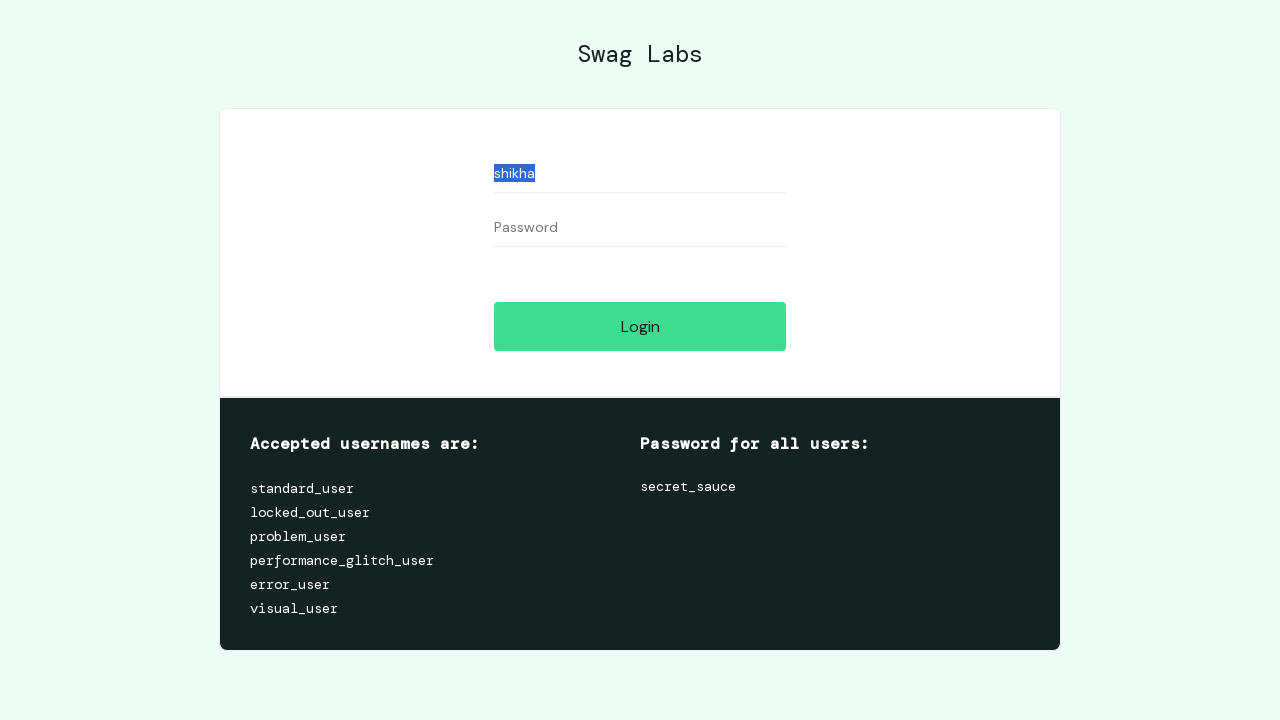